Tests an e-commerce site by searching for products containing "Ca", adding specific items to cart, and verifying the brand logo text

Starting URL: https://rahulshettyacademy.com/seleniumPractise/#/

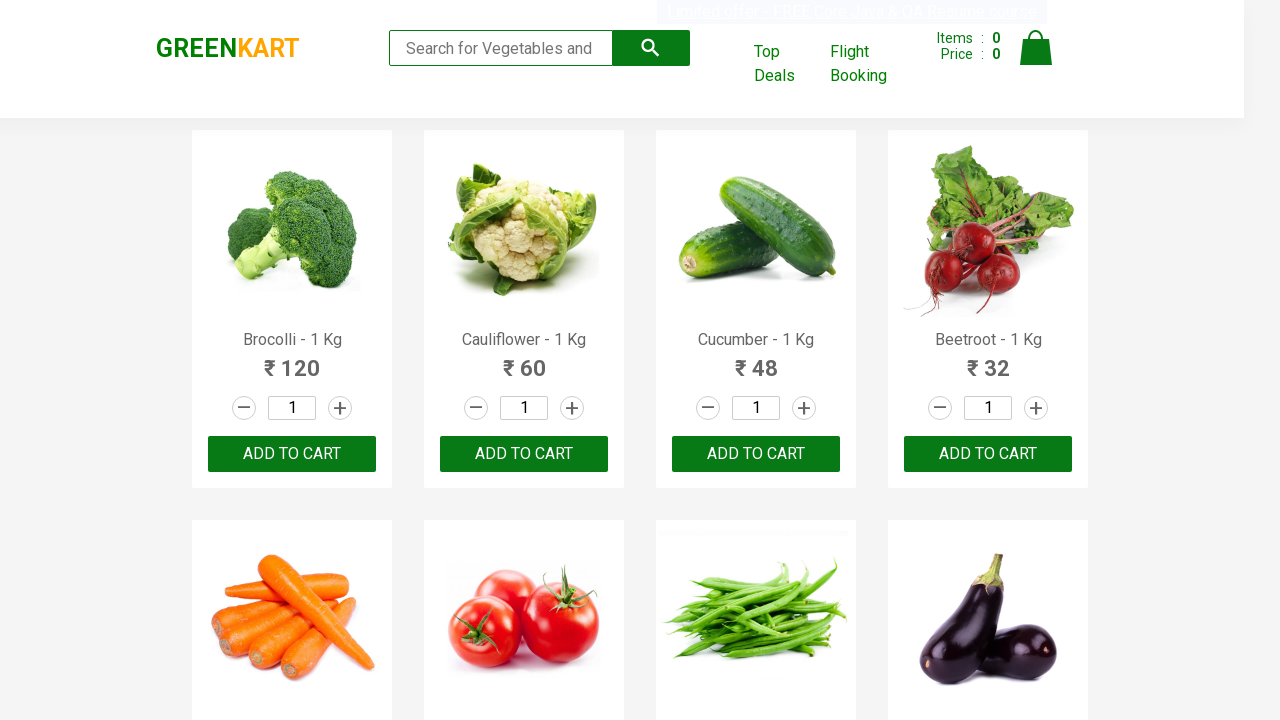

Filled search field with 'Ca' to filter products on .search-keyword
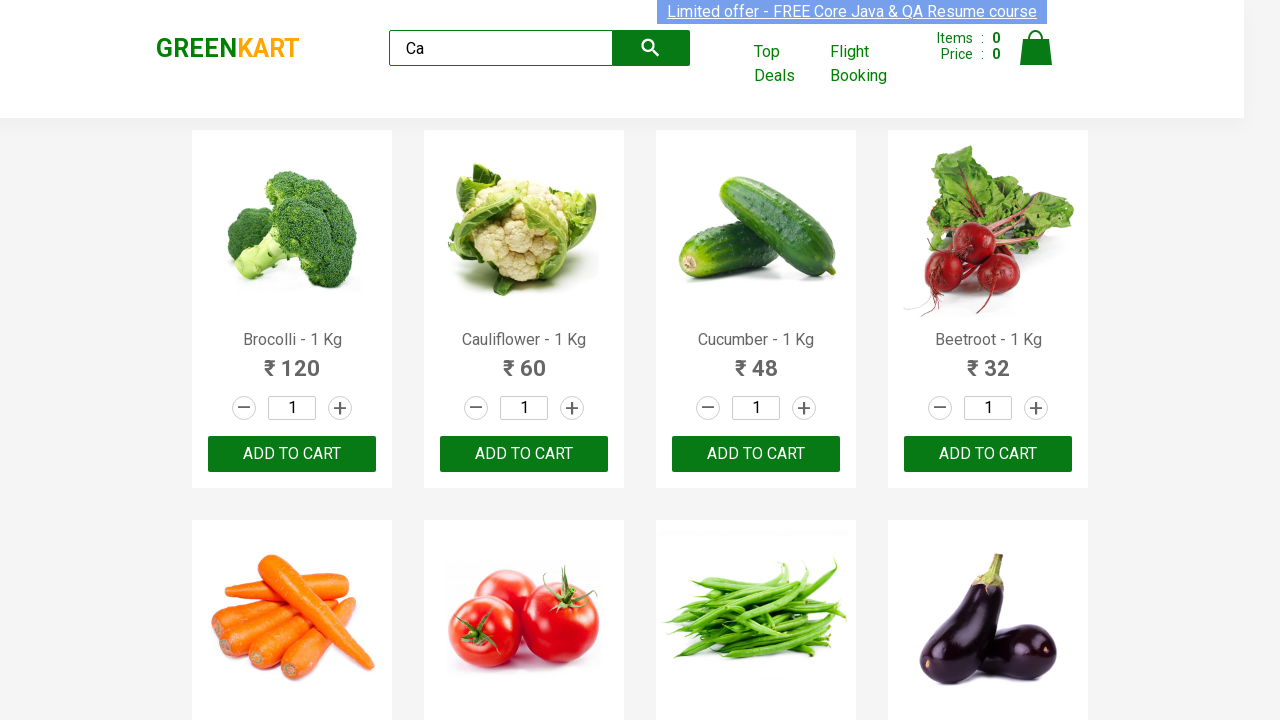

Waited 2 seconds for products to filter
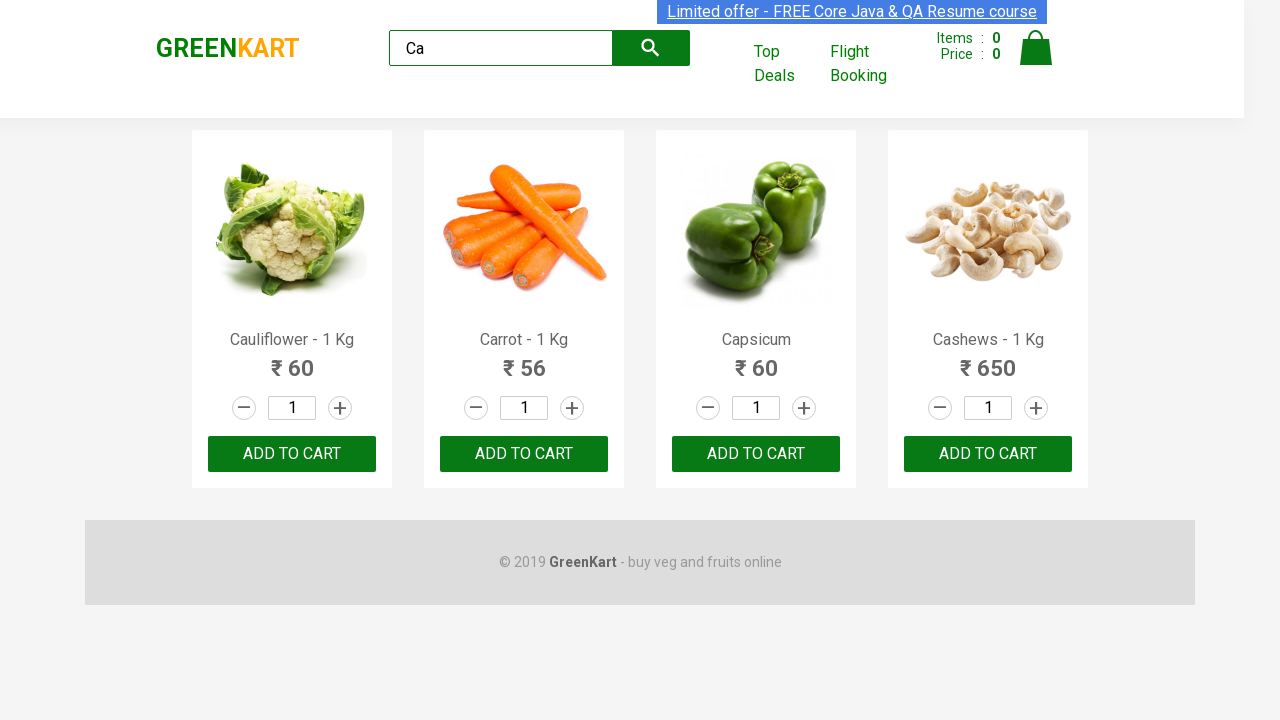

Verified 4 visible products are displayed after search
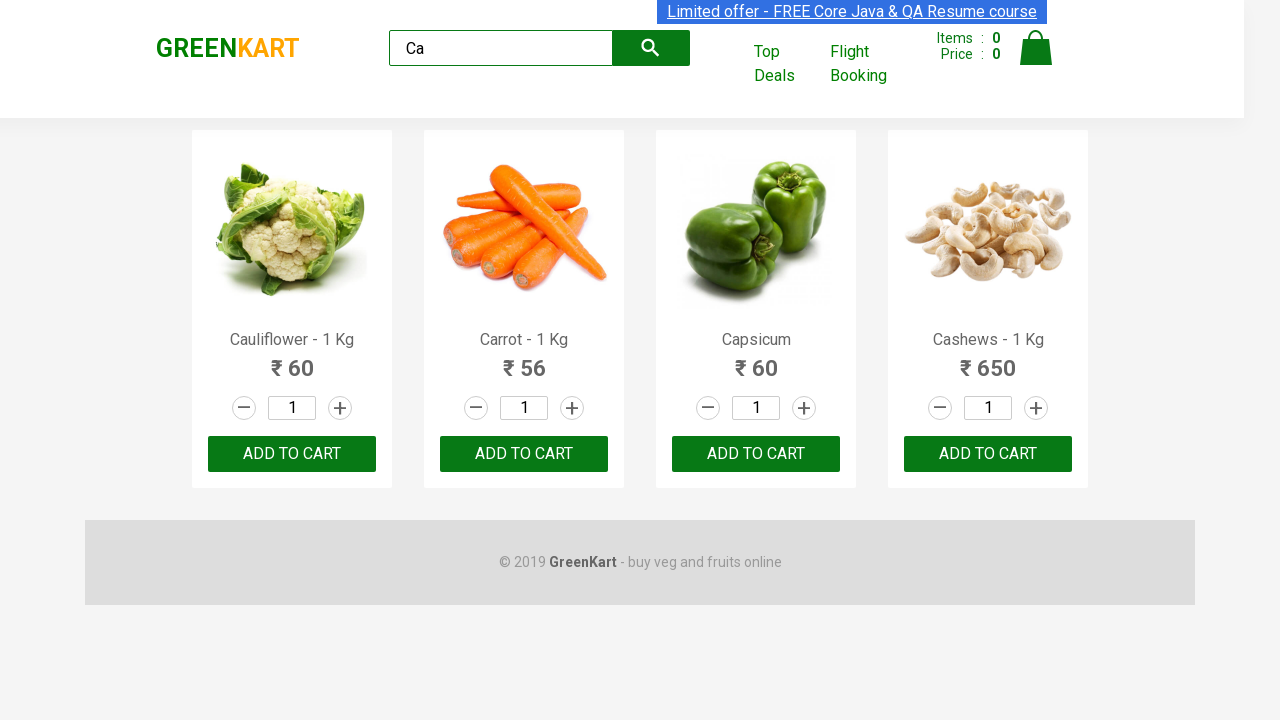

Clicked ADD TO CART button for the second product at (524, 454) on .products .product >> nth=1 >> internal:text="ADD TO CART"i
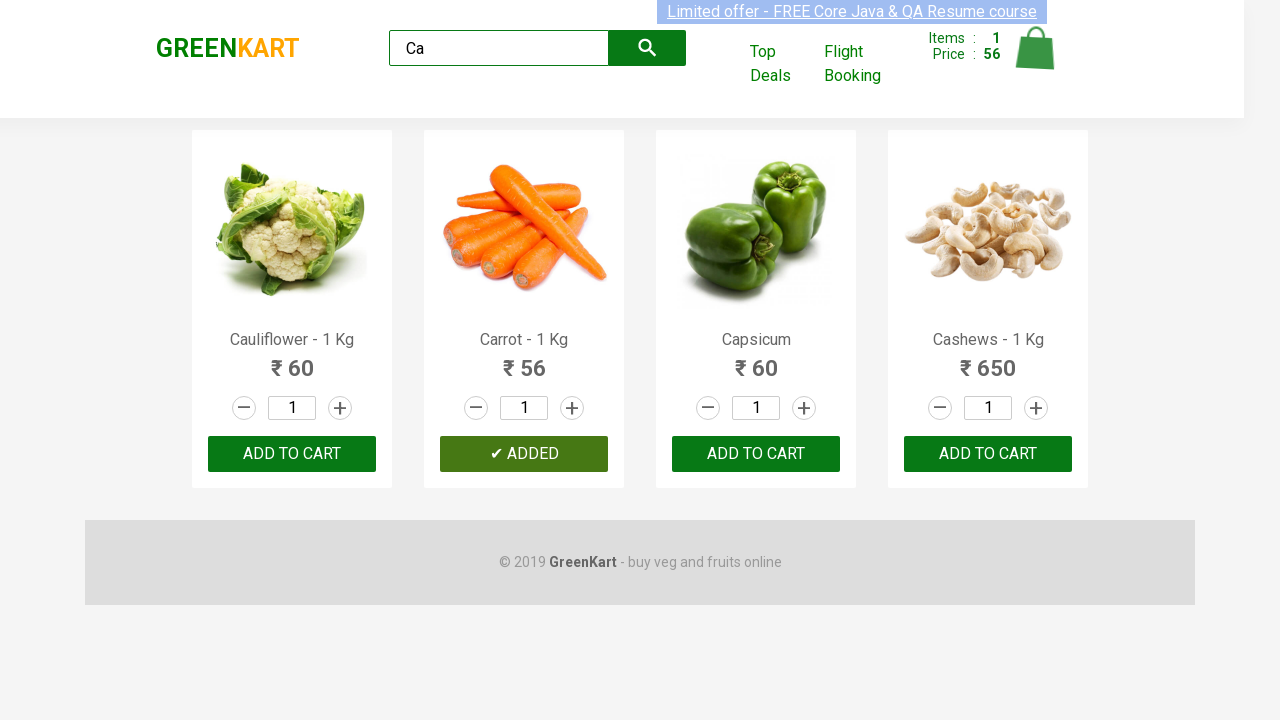

Found and clicked ADD TO CART for Cashews product at (988, 454) on .products .product >> nth=3 >> button
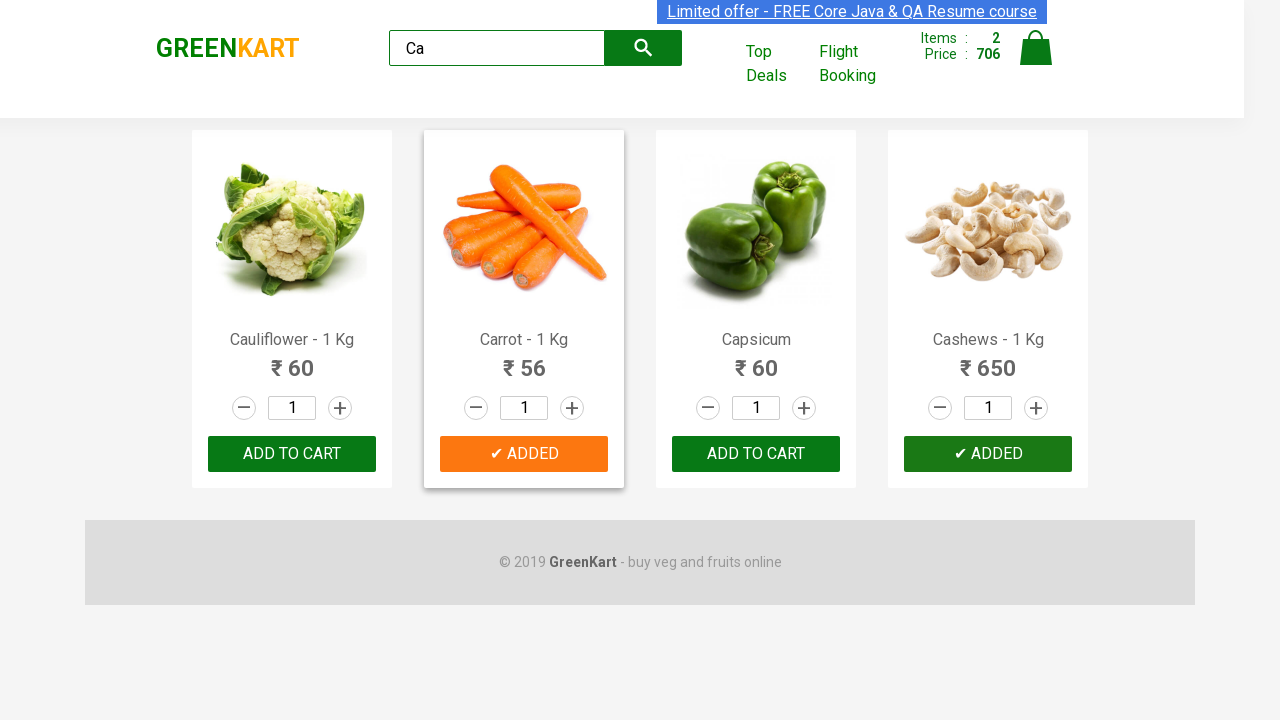

Verified brand logo text is 'GREENKART'
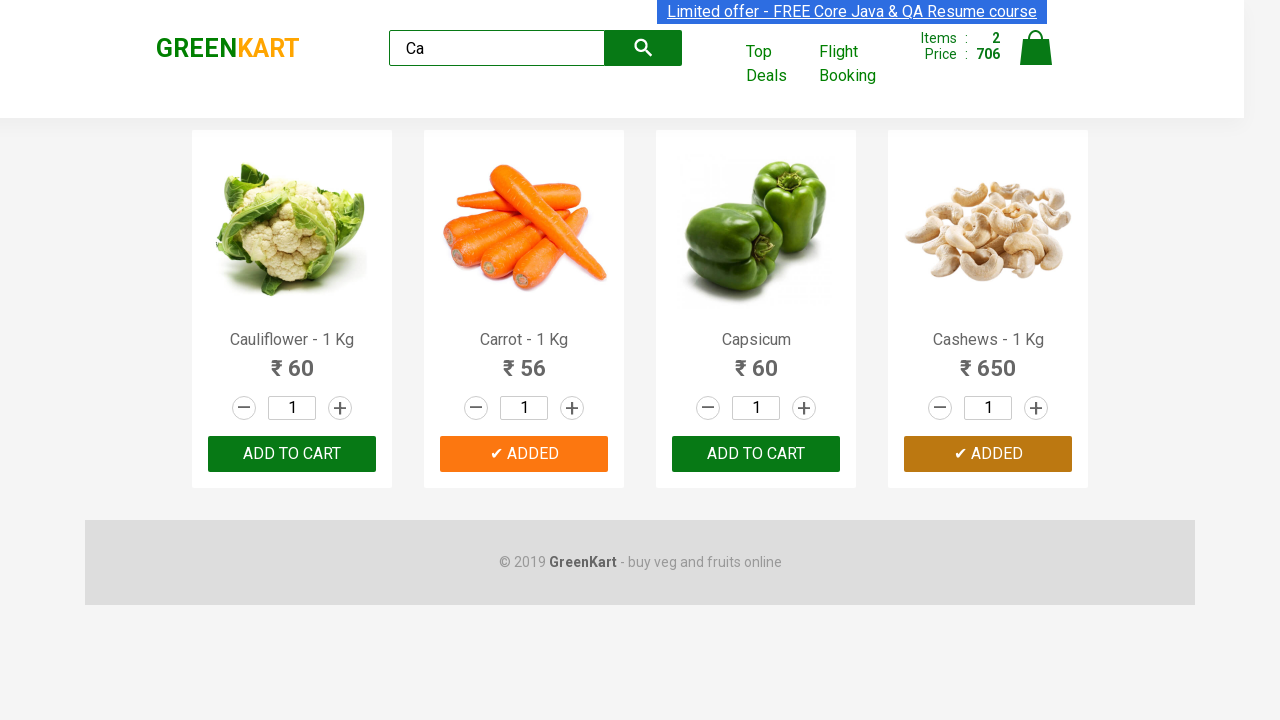

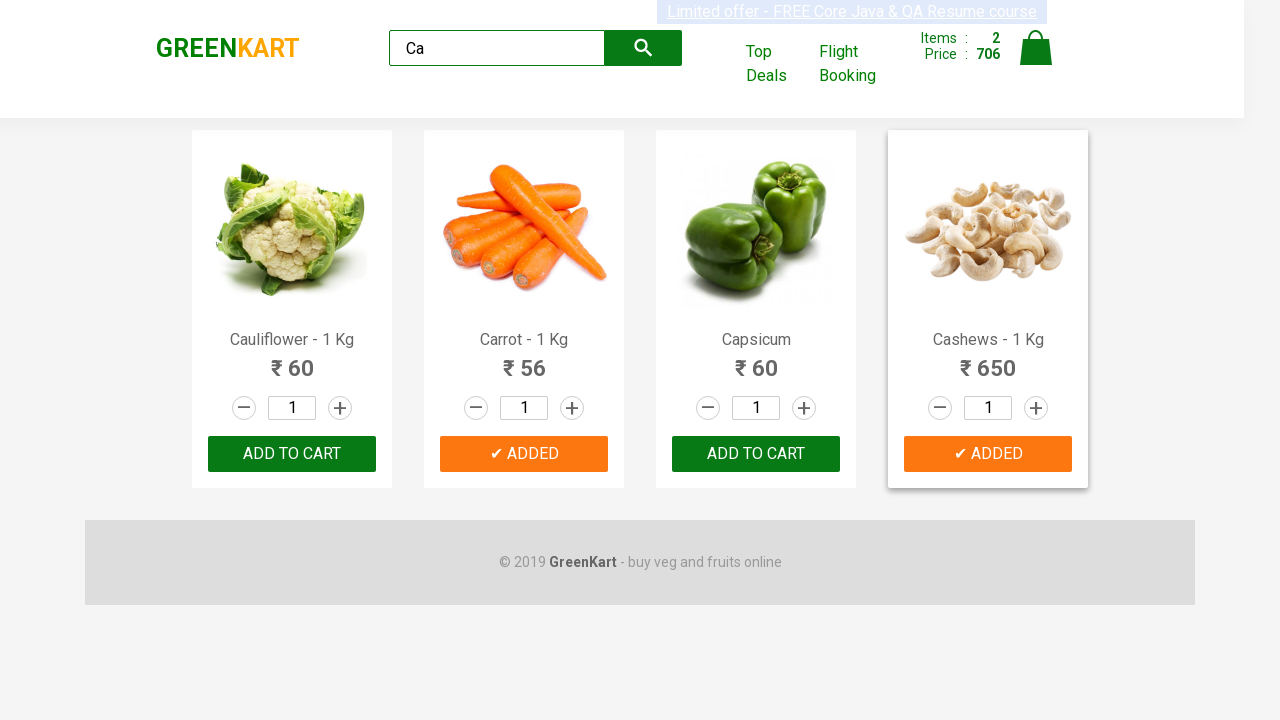